Verifies wrap-around functionality when navigating past the first and last images

Starting URL: https://github-pages.senecapolytechnic.ca/see600/Assignments/Assignment4/Webpage/RealEstatePredictor.html

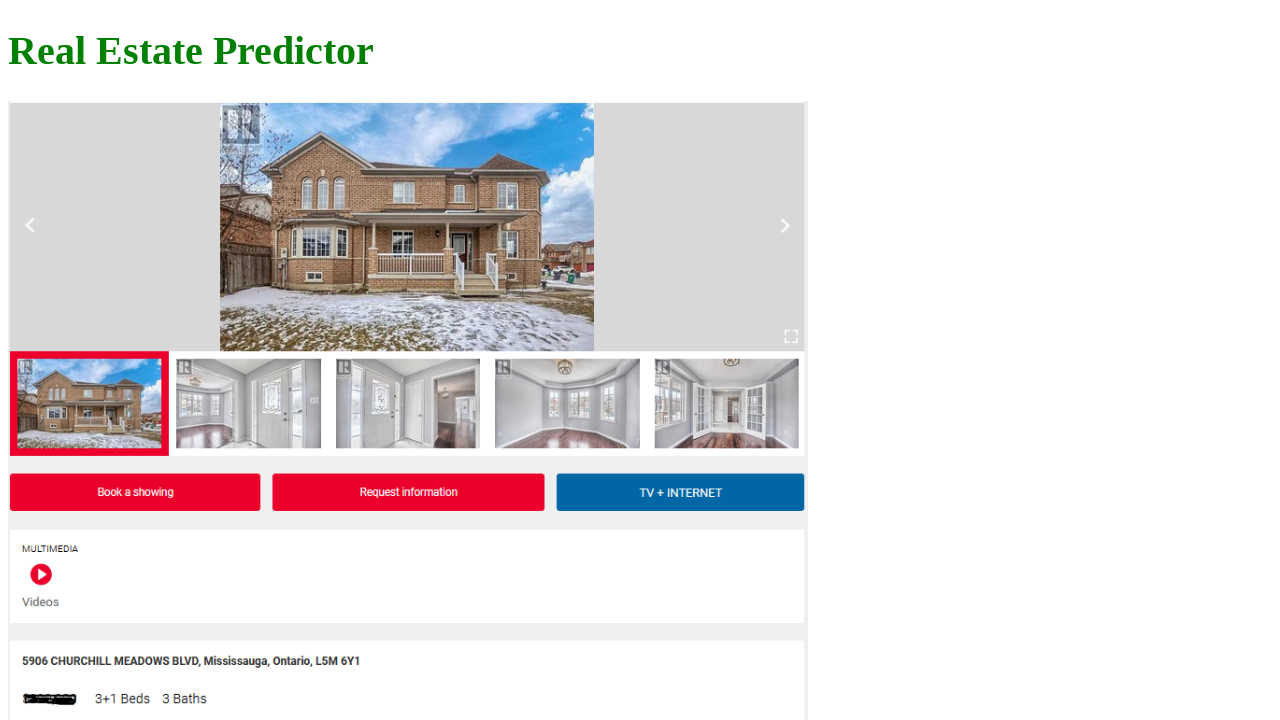

Clicked NEXT button to navigate to next image at (88, 507) on #next
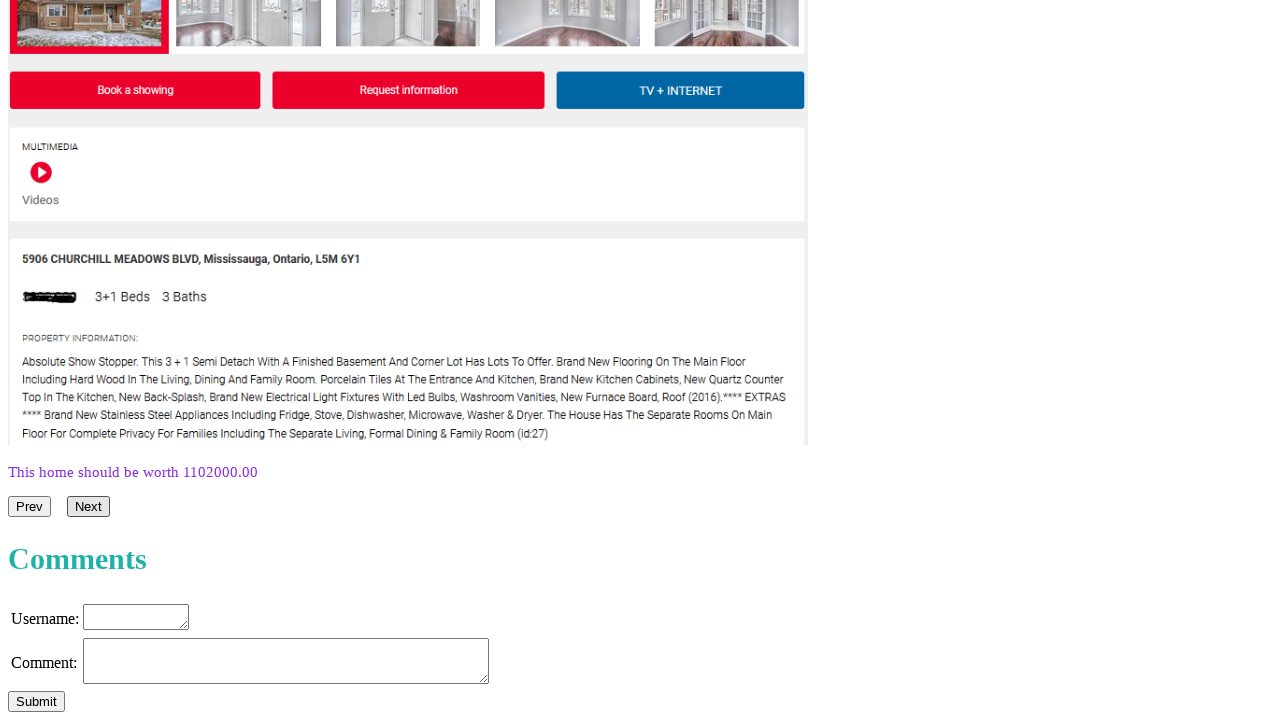

Waited 1 second for image to load
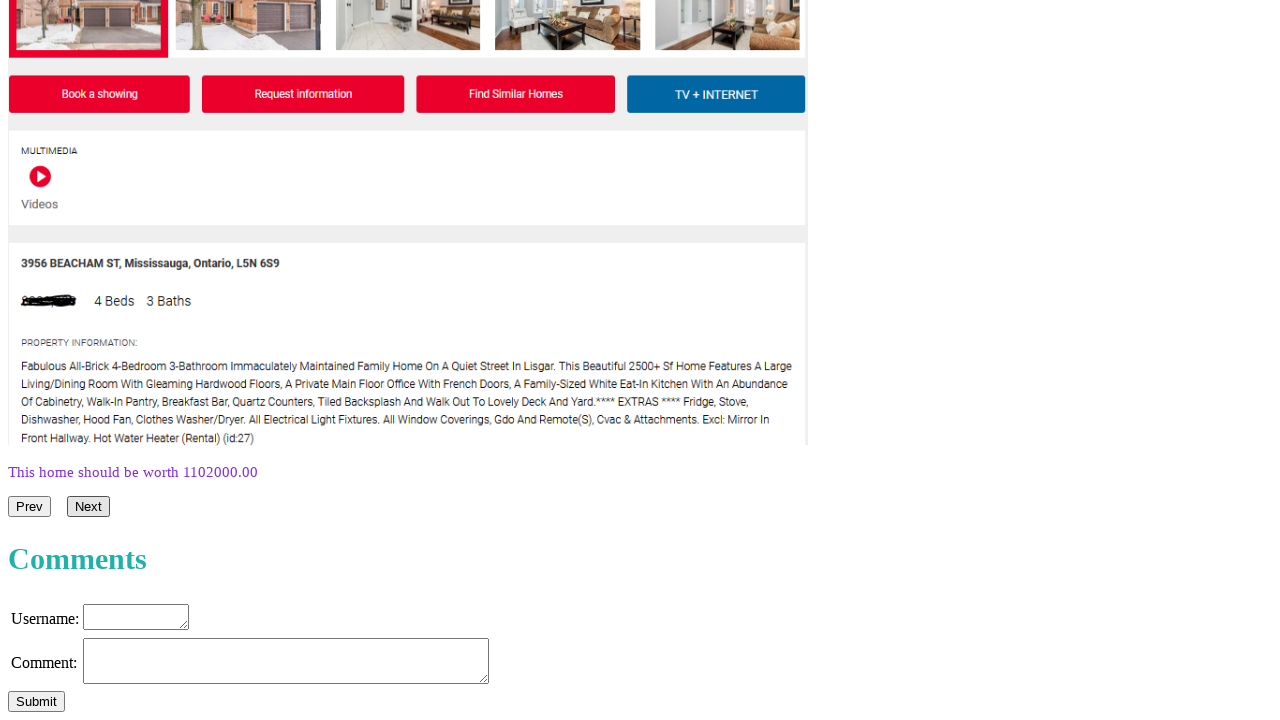

Clicked NEXT button to navigate to next image at (88, 507) on #next
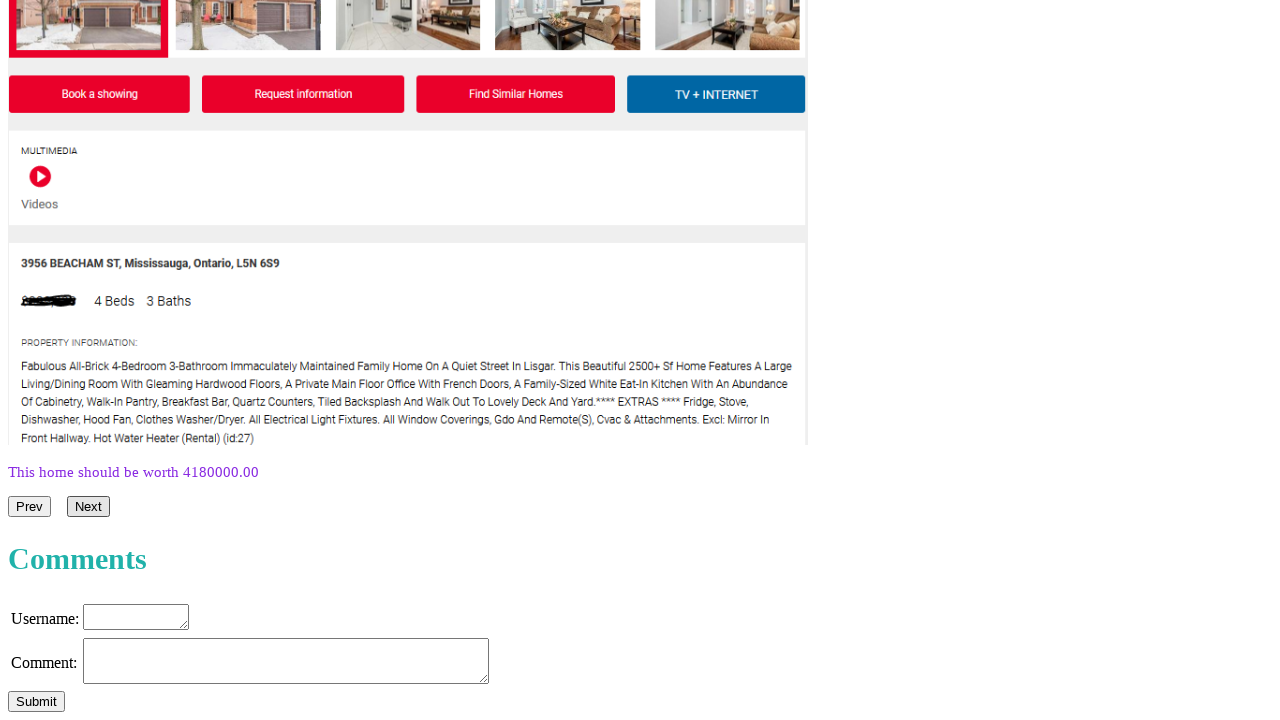

Waited 1 second for image to load
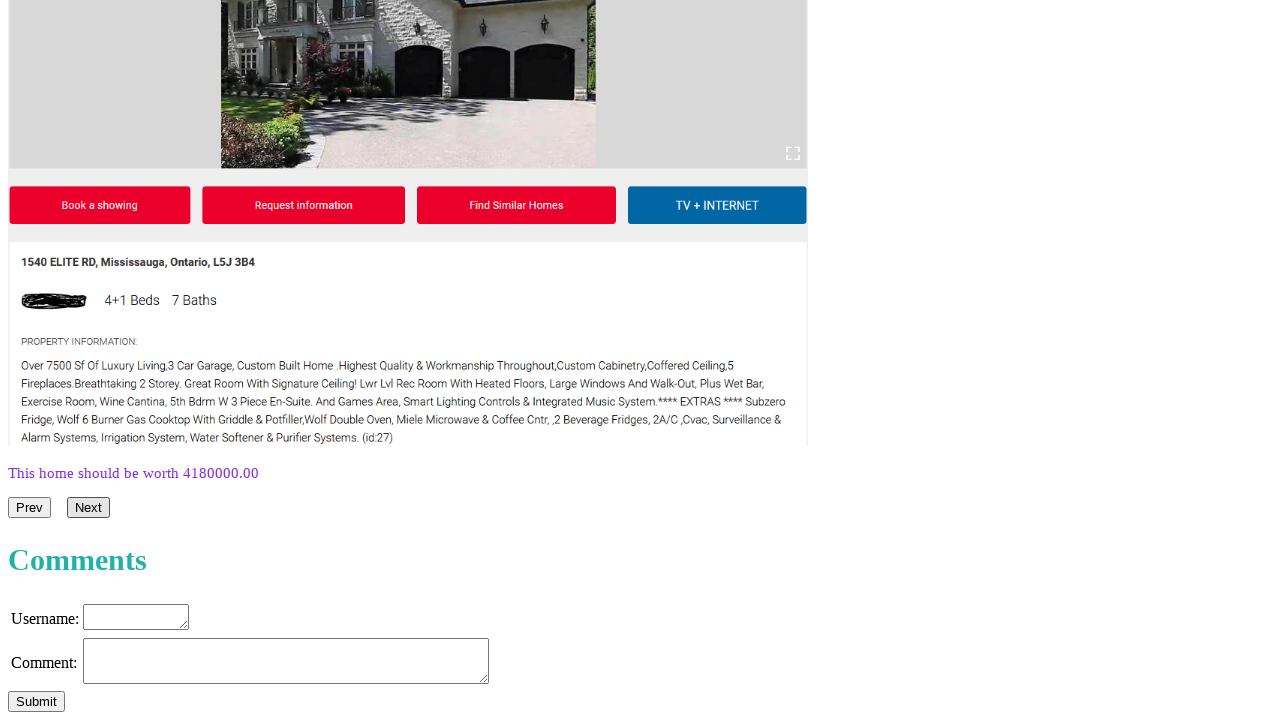

Clicked NEXT button to navigate to next image at (88, 507) on #next
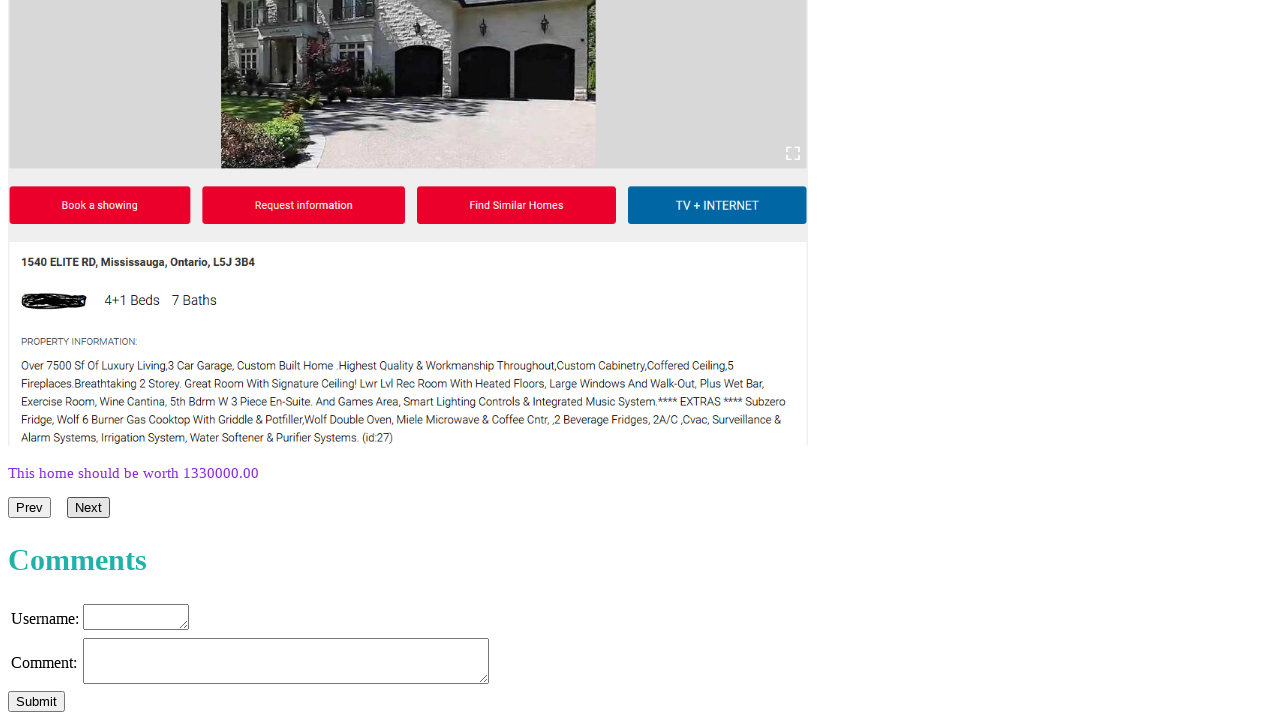

Waited 1 second for image to load
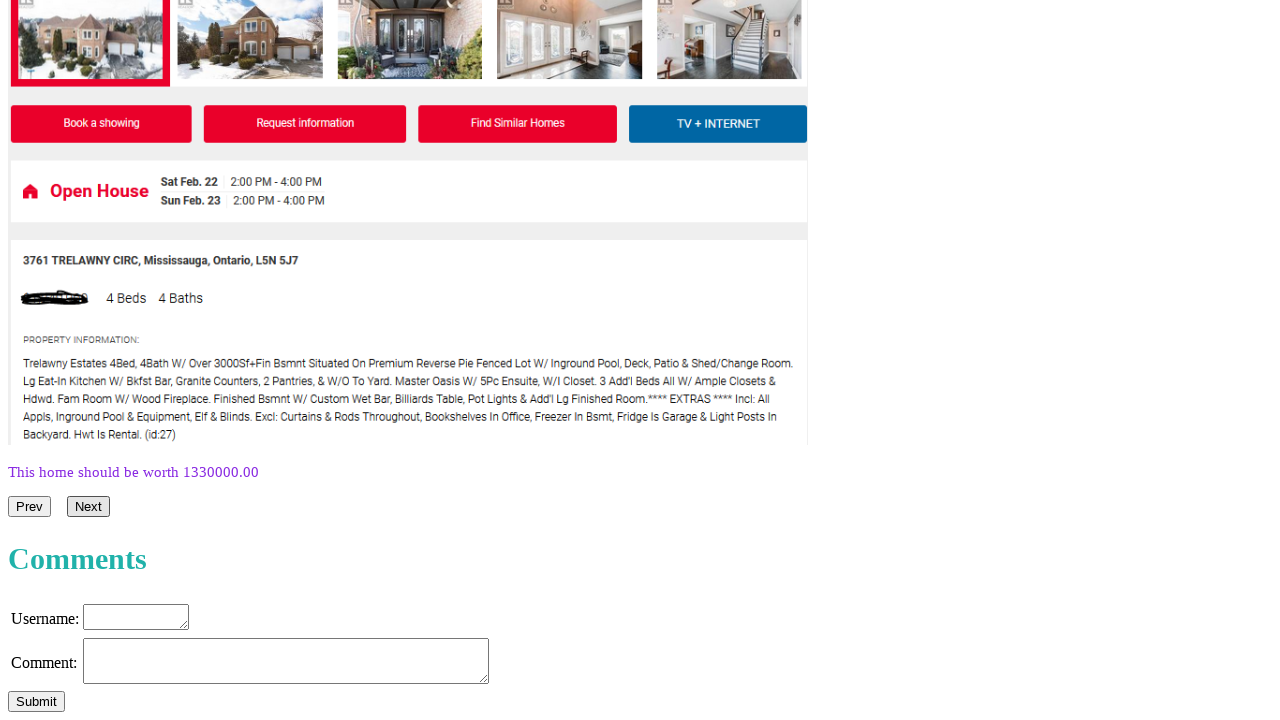

Clicked NEXT button to navigate to next image at (88, 507) on #next
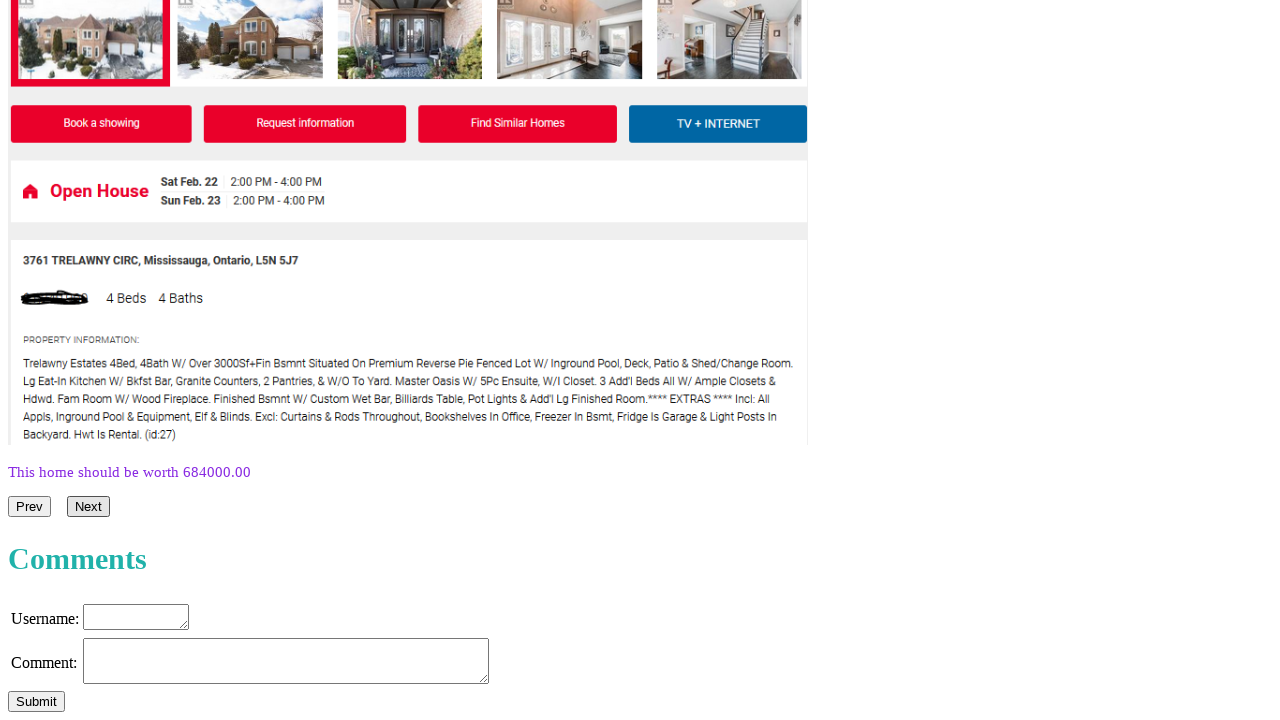

Waited 1 second for image to load
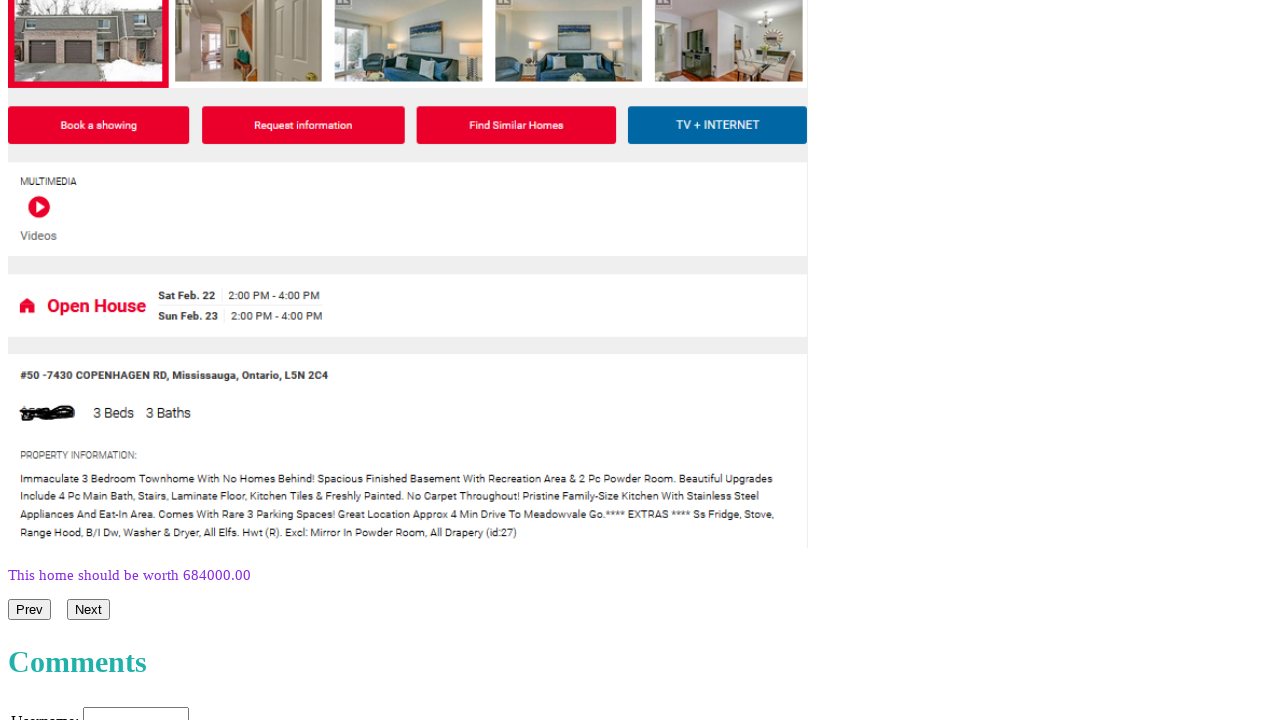

Retrieved source attribute of last image
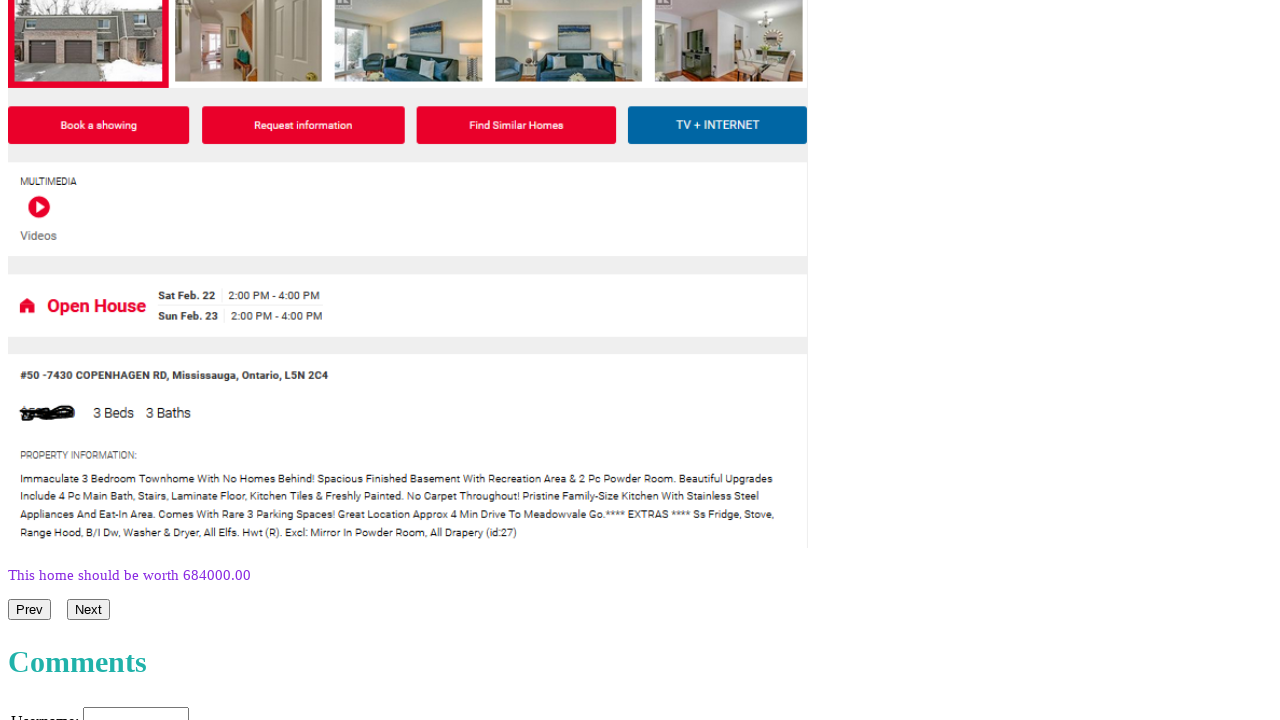

Clicked NEXT button on last image to test wrap-around at (88, 610) on #next
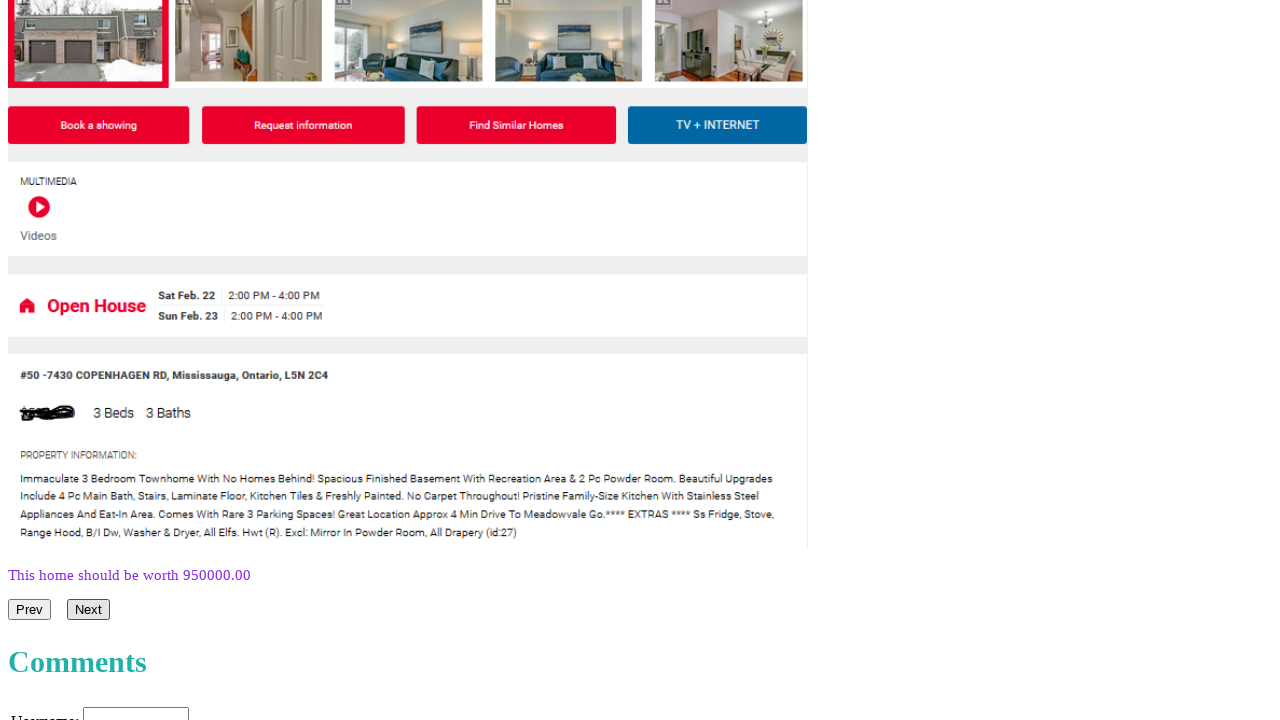

Waited 1 second for wrap-around to complete
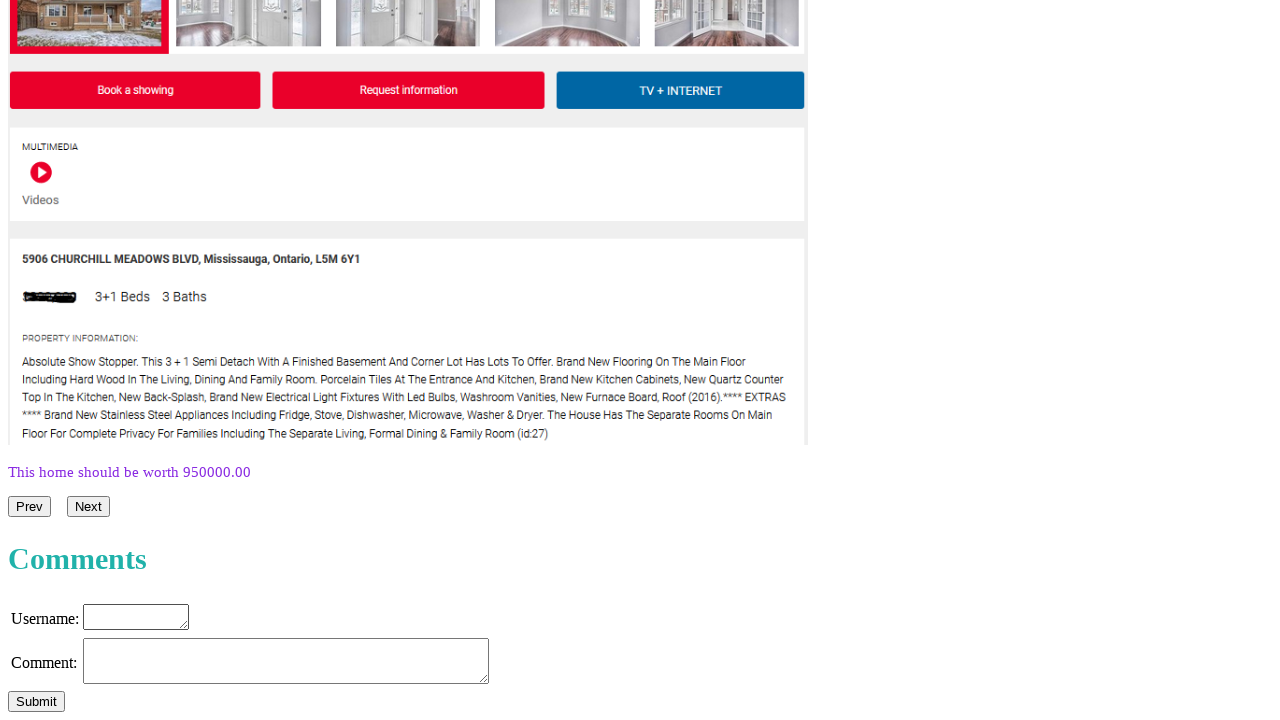

Retrieved source attribute after wrap-around to first image
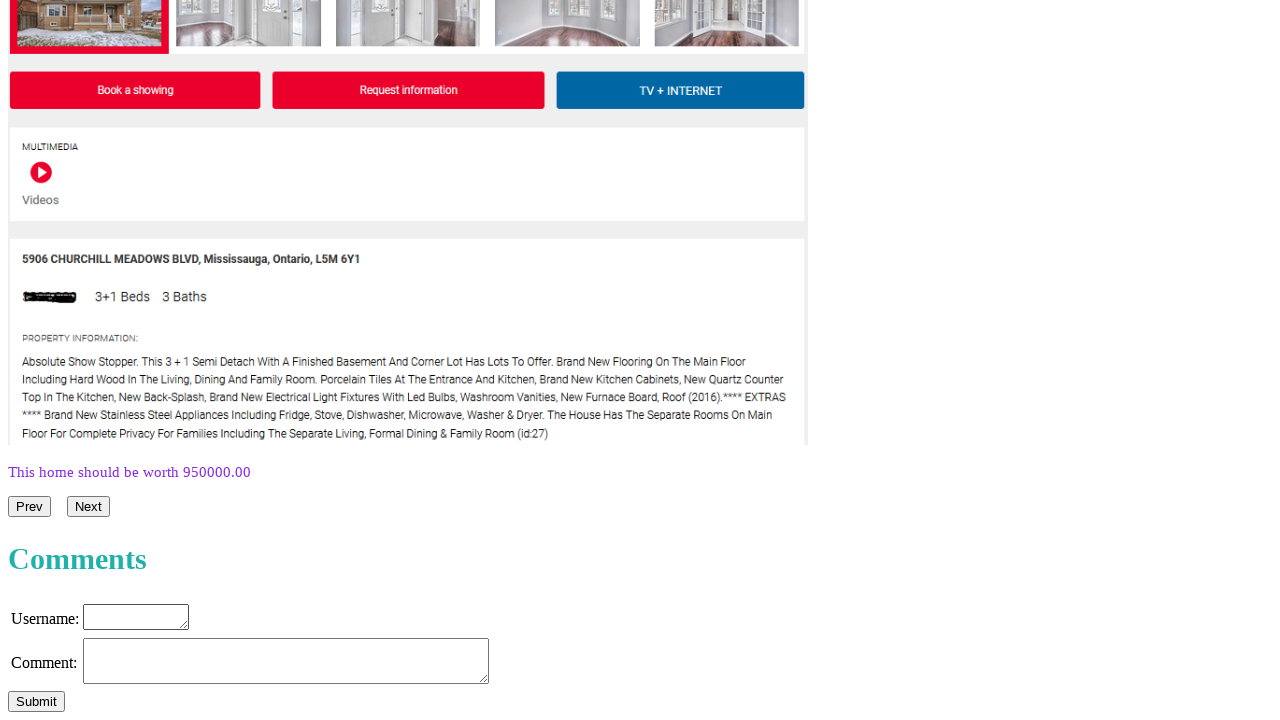

Verified that image changed after wrap-around (last != first)
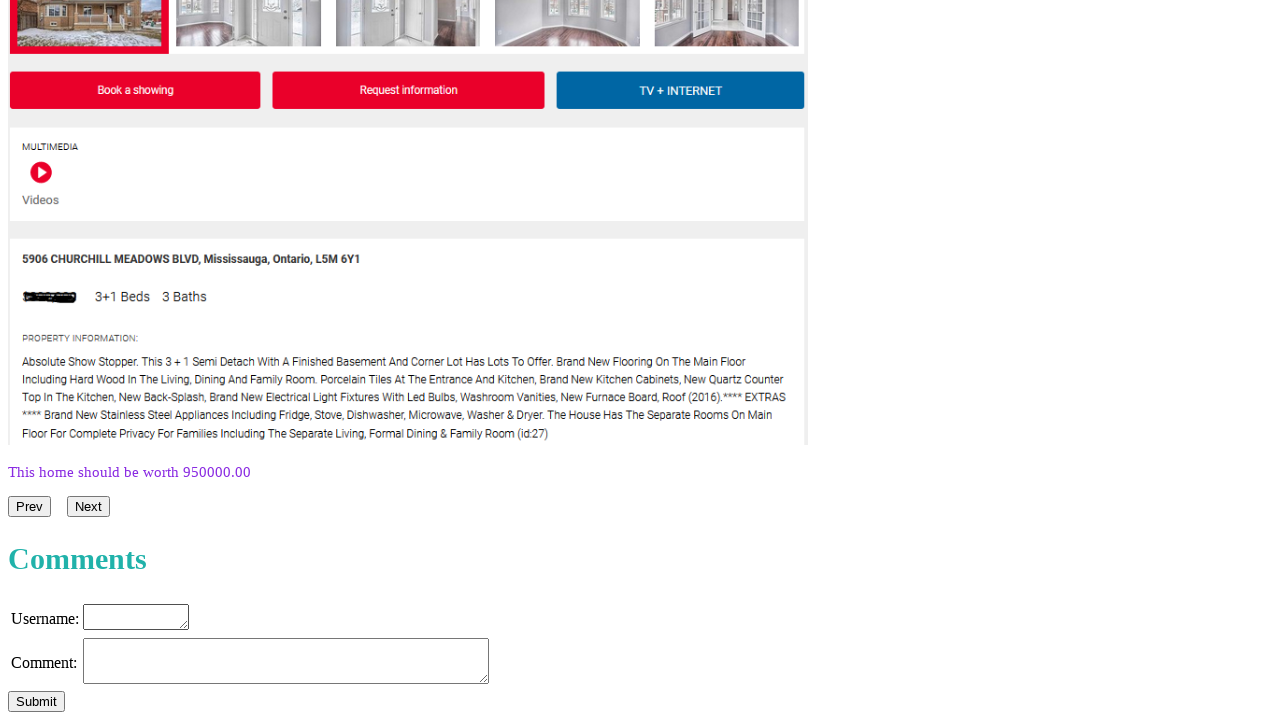

Clicked PREV button on first image to test reverse wrap-around at (30, 507) on #prev
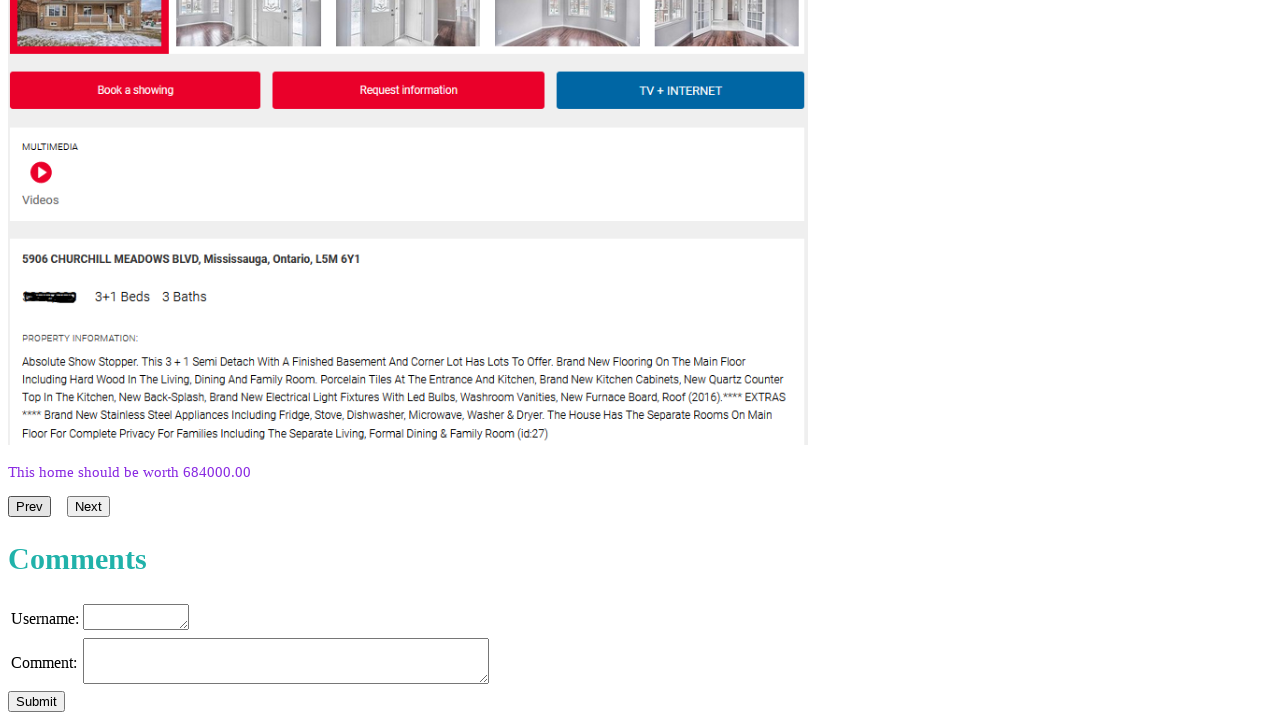

Waited 1 second for reverse wrap-around to complete
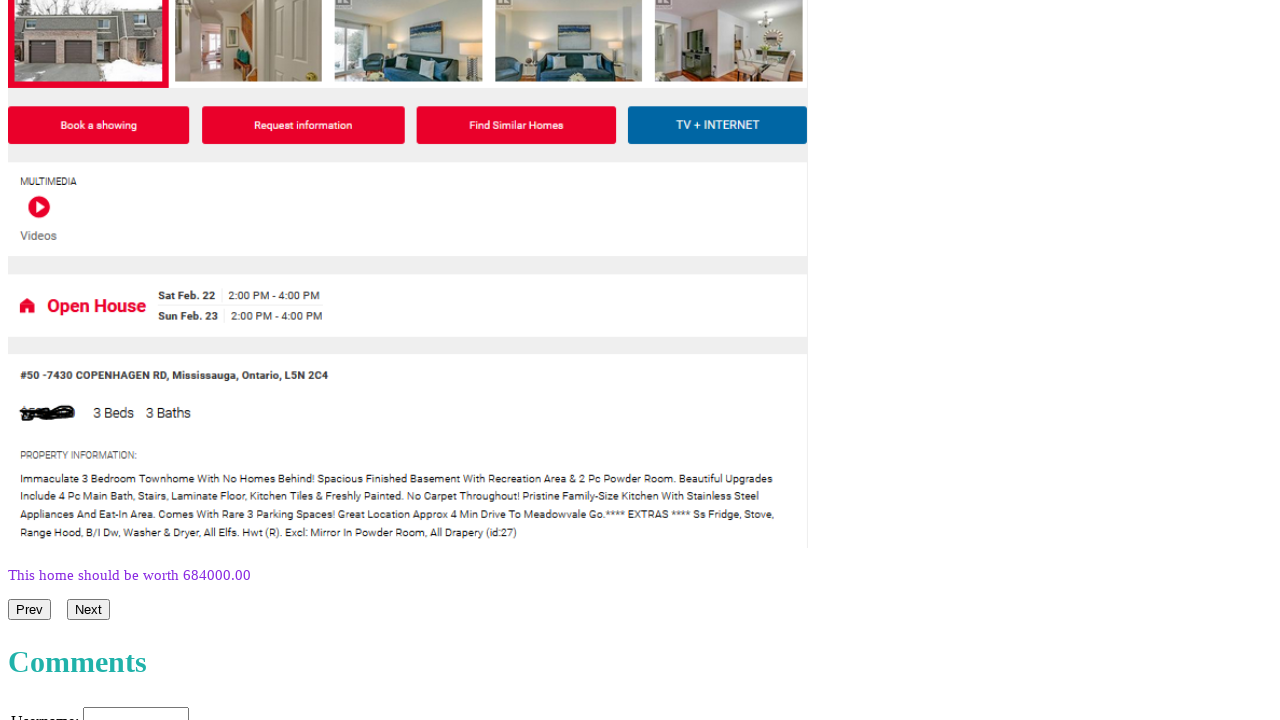

Retrieved source attribute after wrap-around to last image
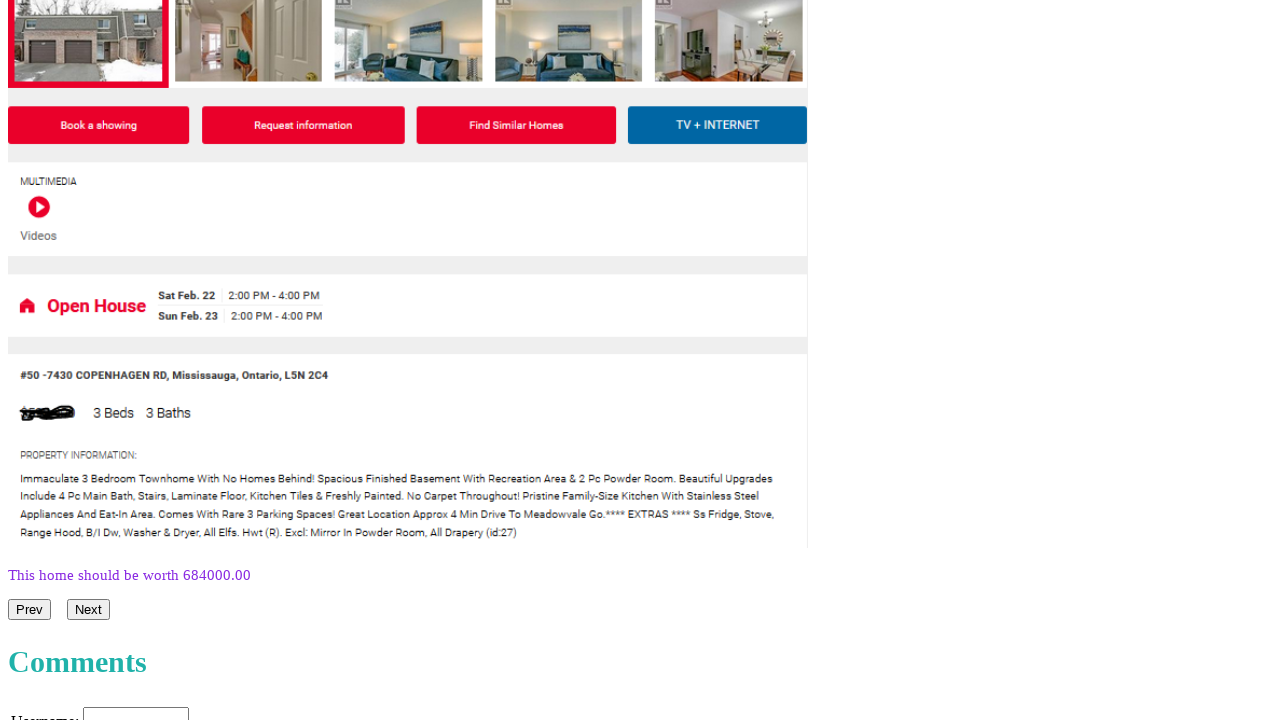

Verified that image wrapped back to last image (matches original last image)
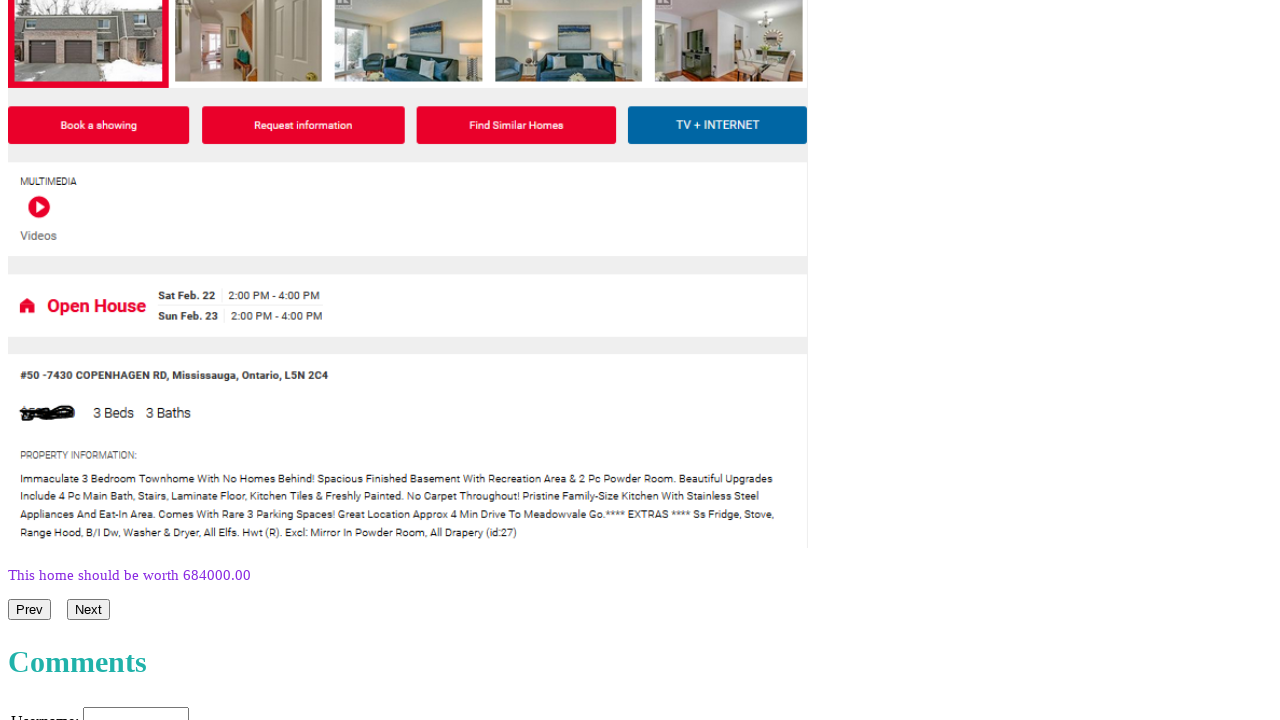

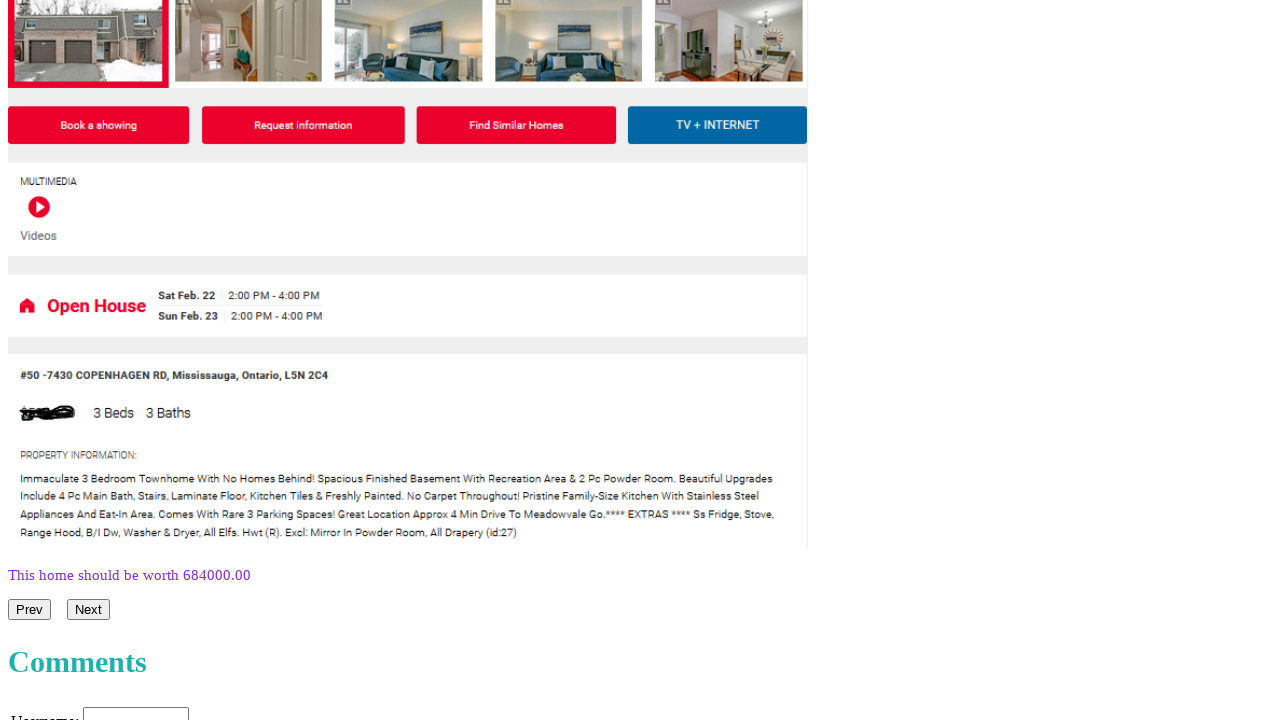